Solves a math problem on a form by reading a value, calculating a formula result, filling the answer, and selecting checkboxes before submitting

Starting URL: http://suninjuly.github.io/math.html

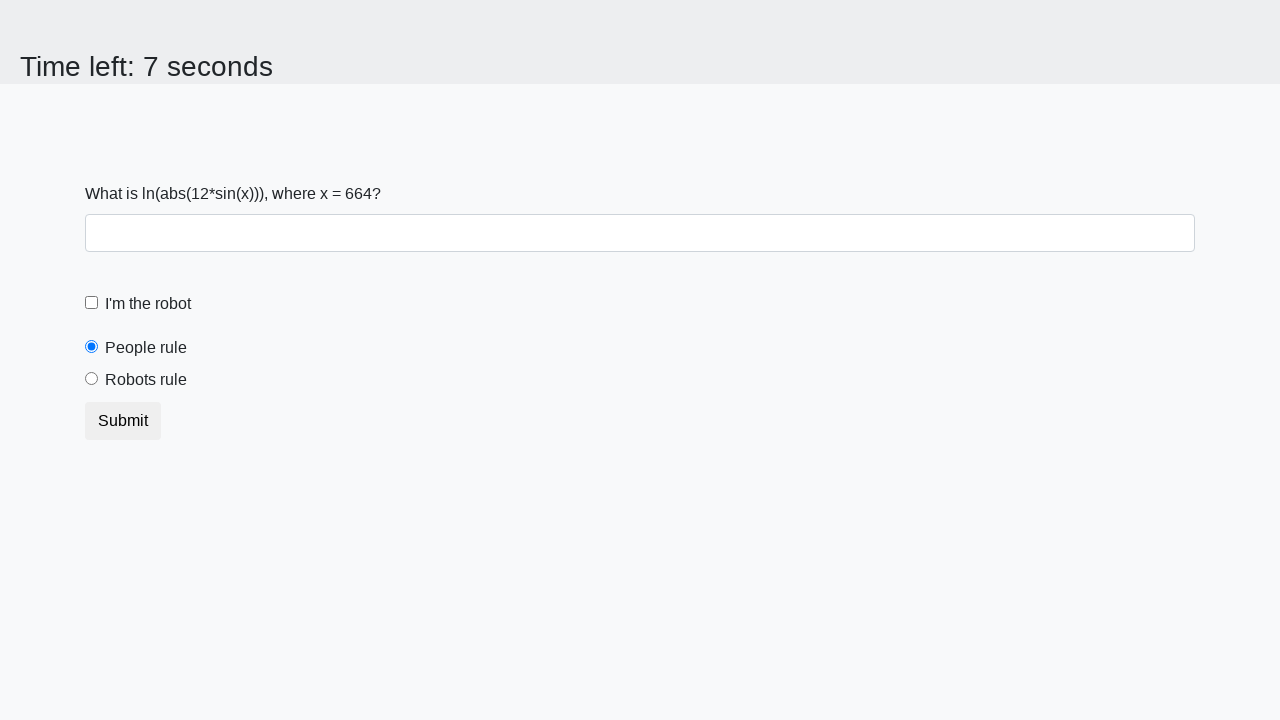

Located the input value element
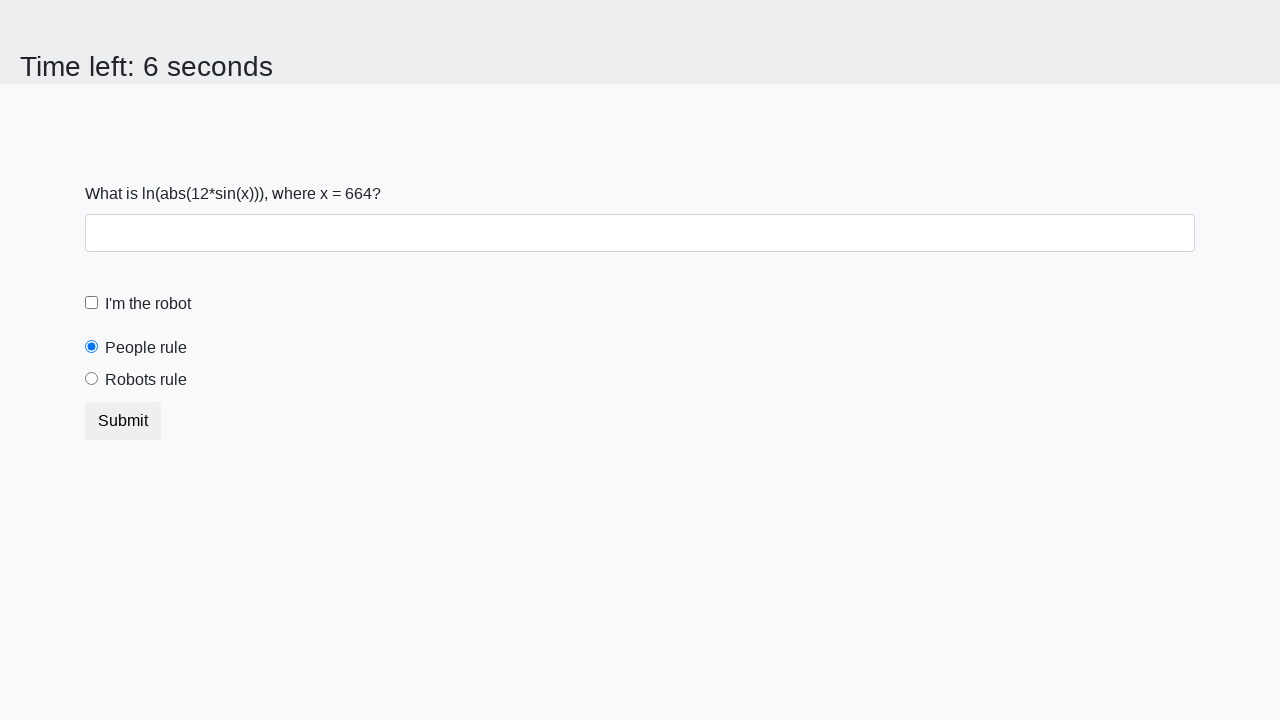

Read input value from form: 664
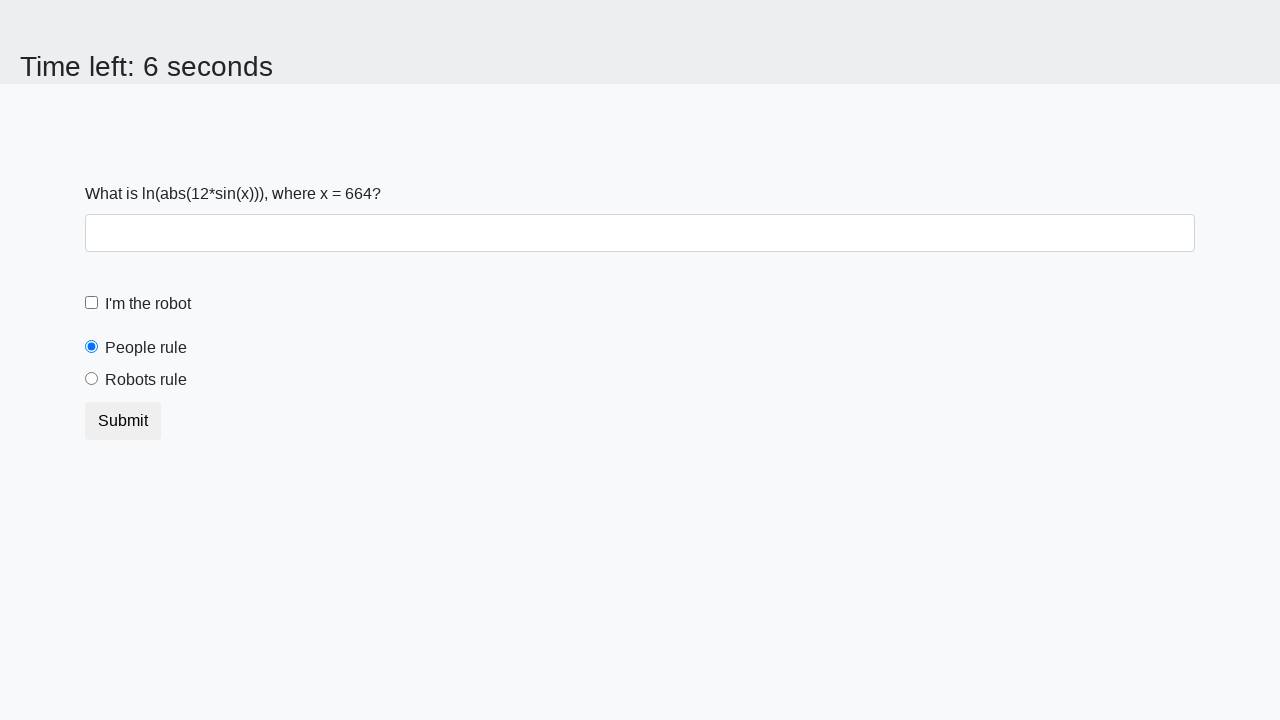

Calculated formula result: y = log(abs(12*sin(664))) = 2.3815601063474015
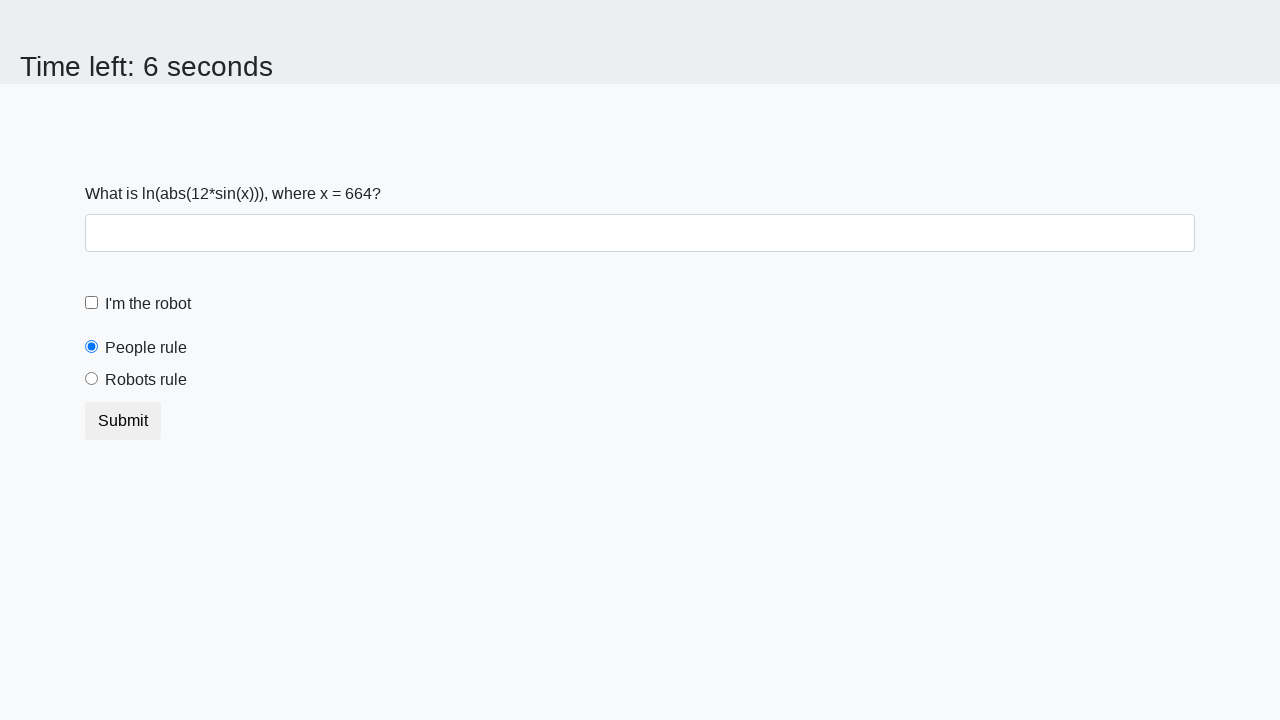

Filled answer field with calculated value: 2.3815601063474015 on .form-group #answer
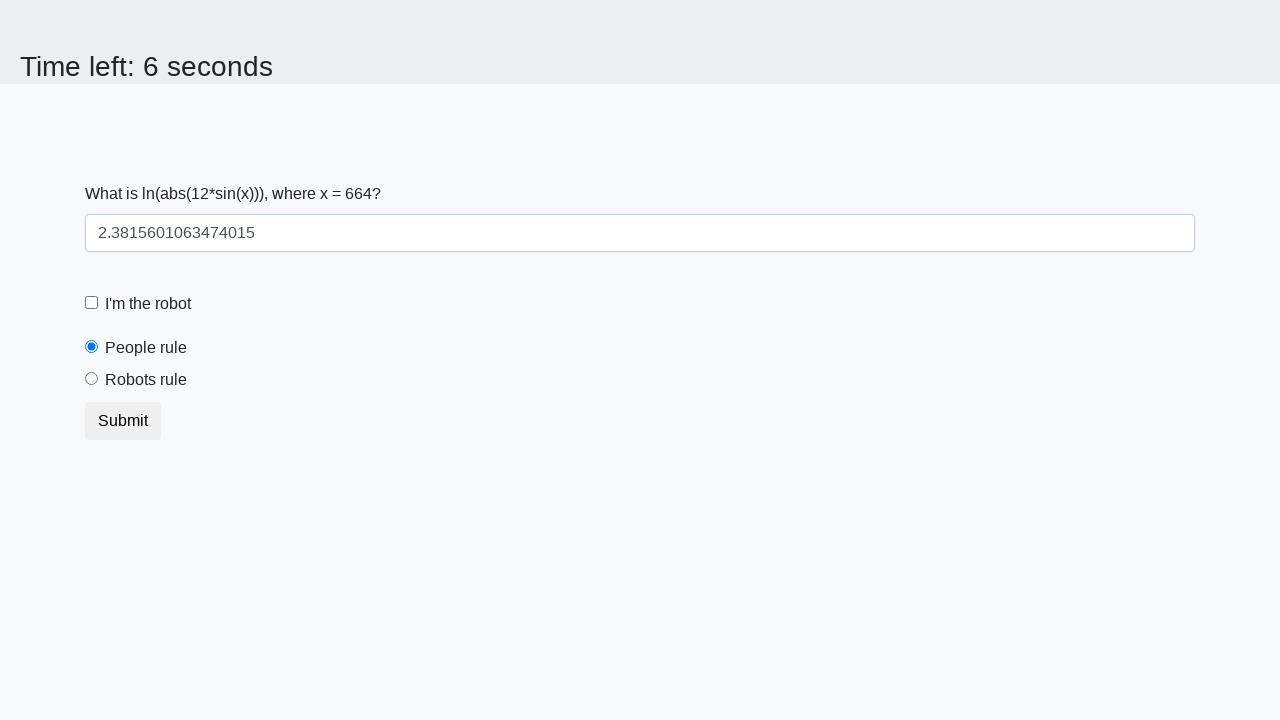

Clicked robot checkbox at (148, 304) on .form-check-label[for='robotCheckbox']
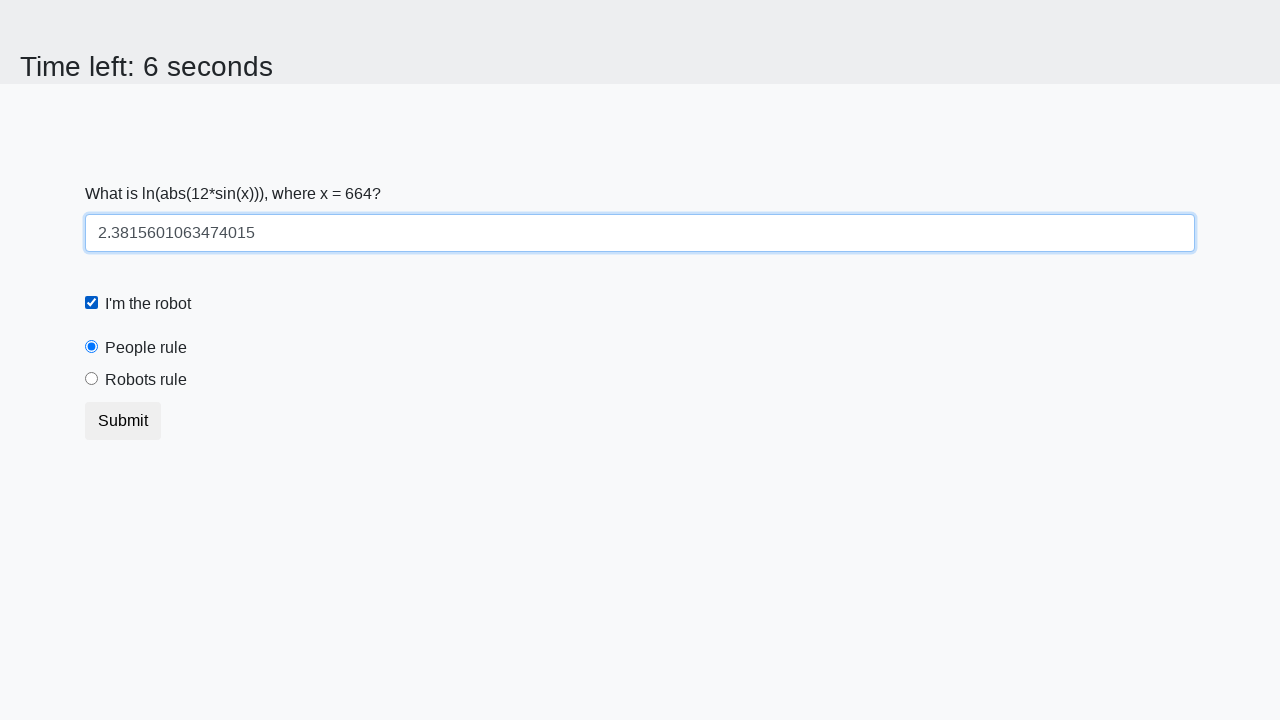

Selected robots rule radio button at (146, 380) on .form-check-label[for='robotsRule']
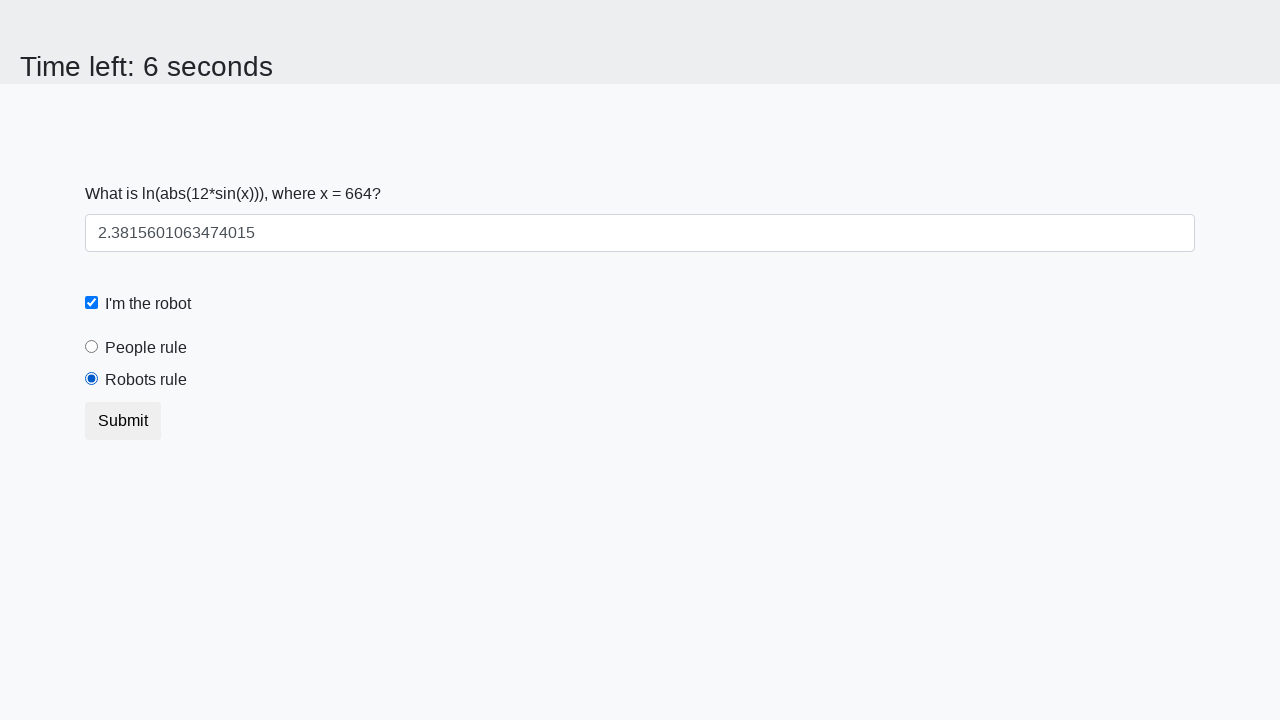

Clicked submit button to submit form at (123, 421) on [type='submit']
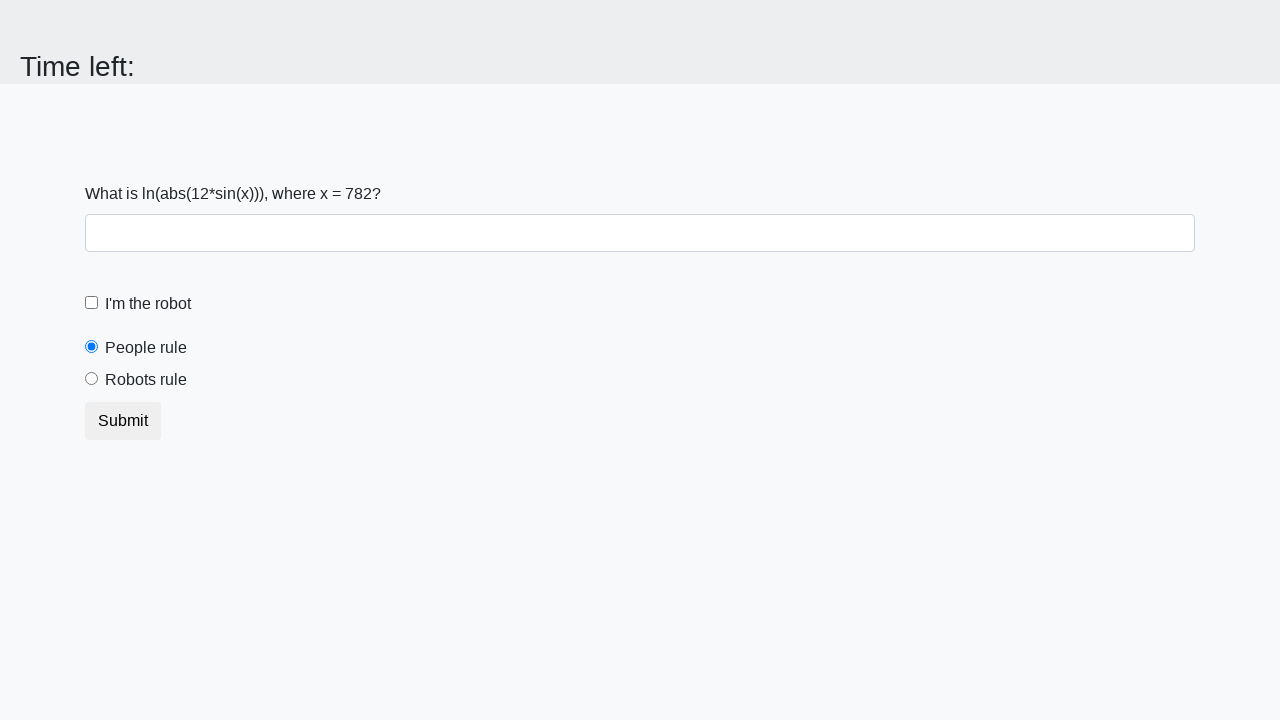

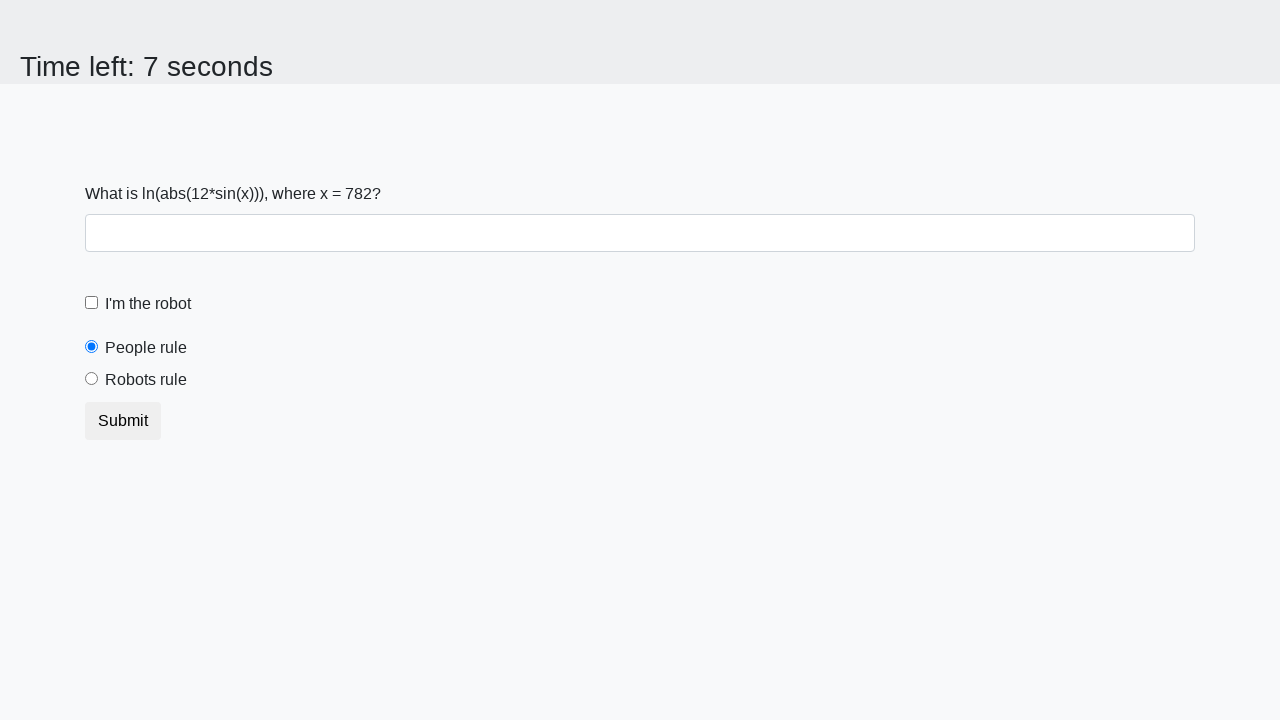